Tests that leaving both username and password fields empty displays the error message "Epic sadface: Username is required"

Starting URL: https://www.saucedemo.com/

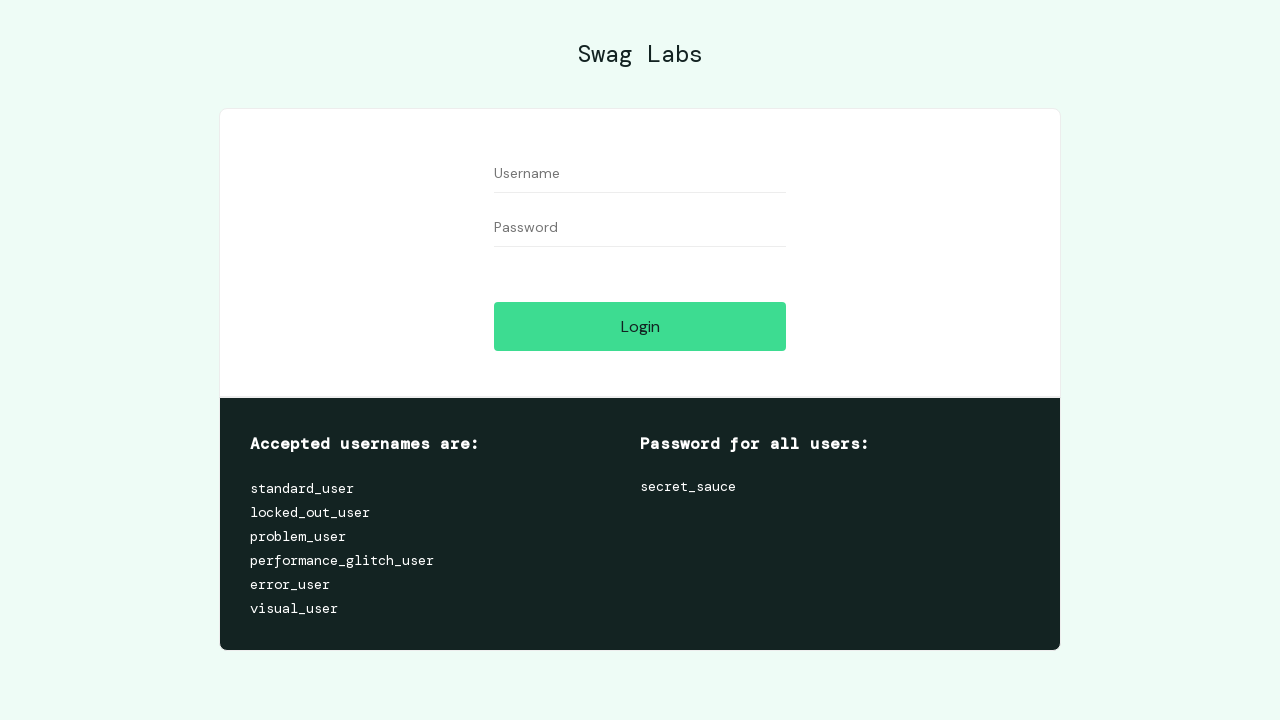

Clicked login button without filling username or password fields at (640, 326) on #login-button
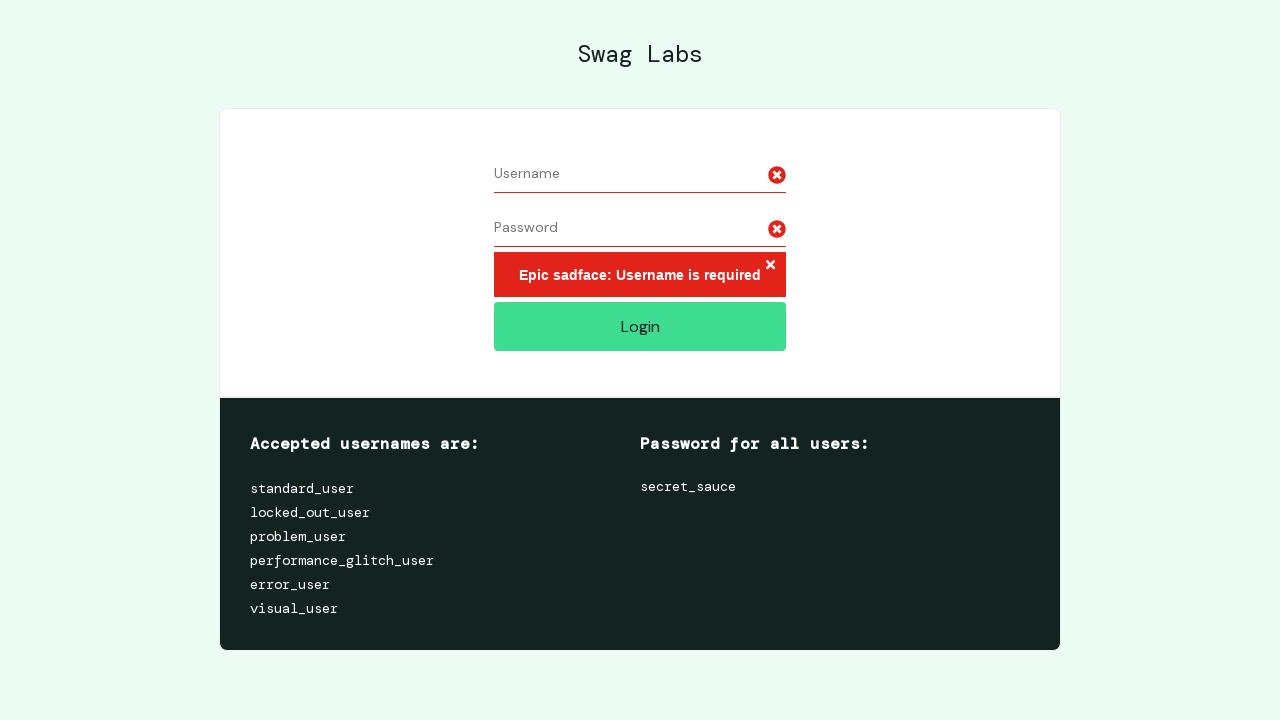

Error message element appeared
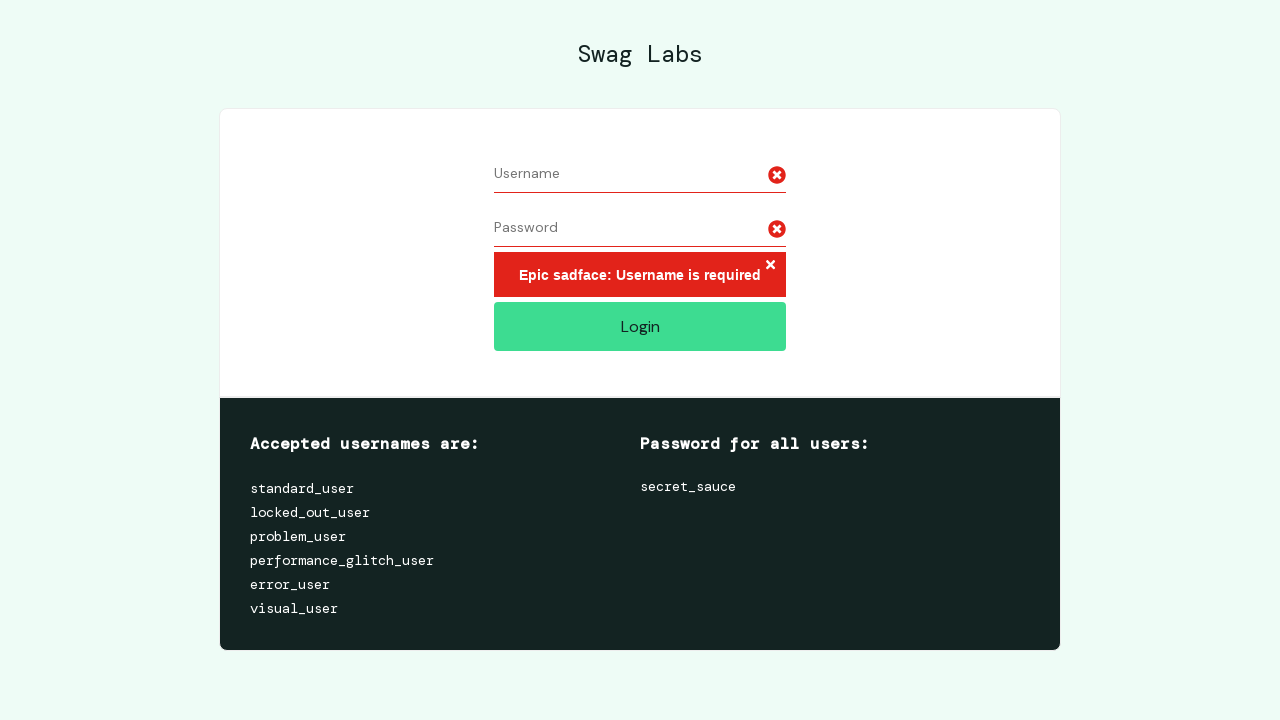

Located error message element
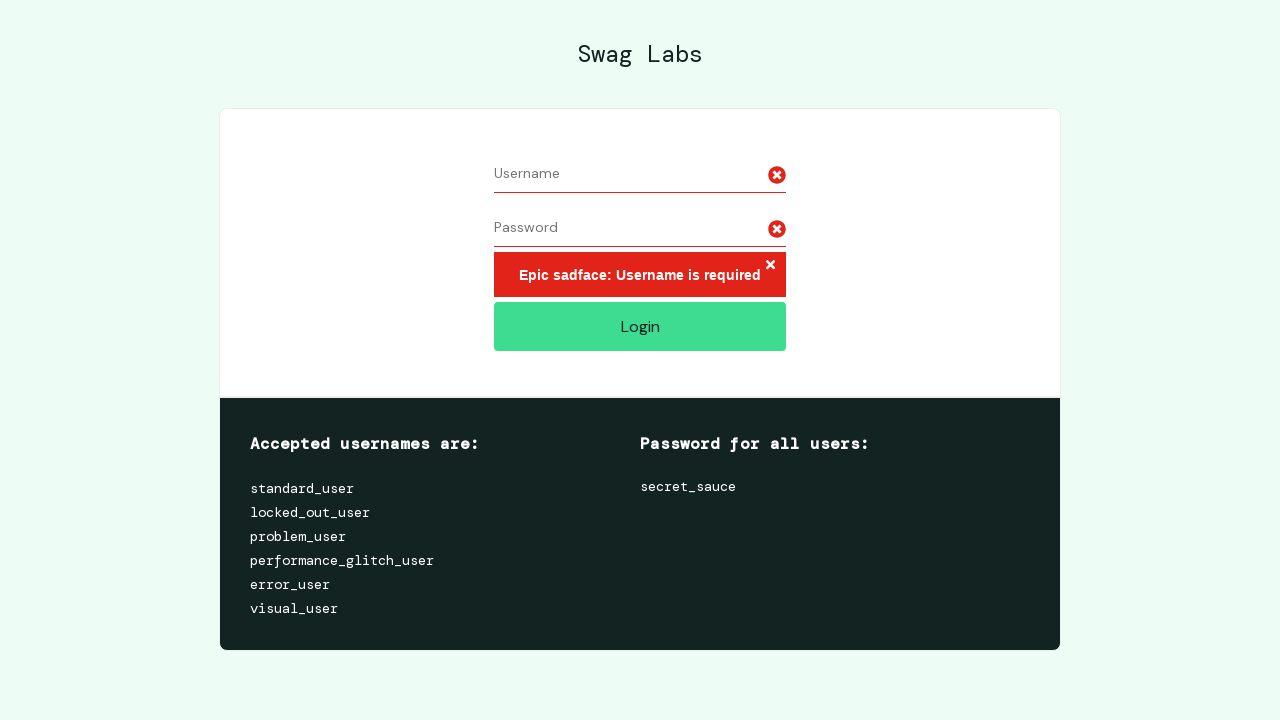

Verified error message displays 'Epic sadface: Username is required'
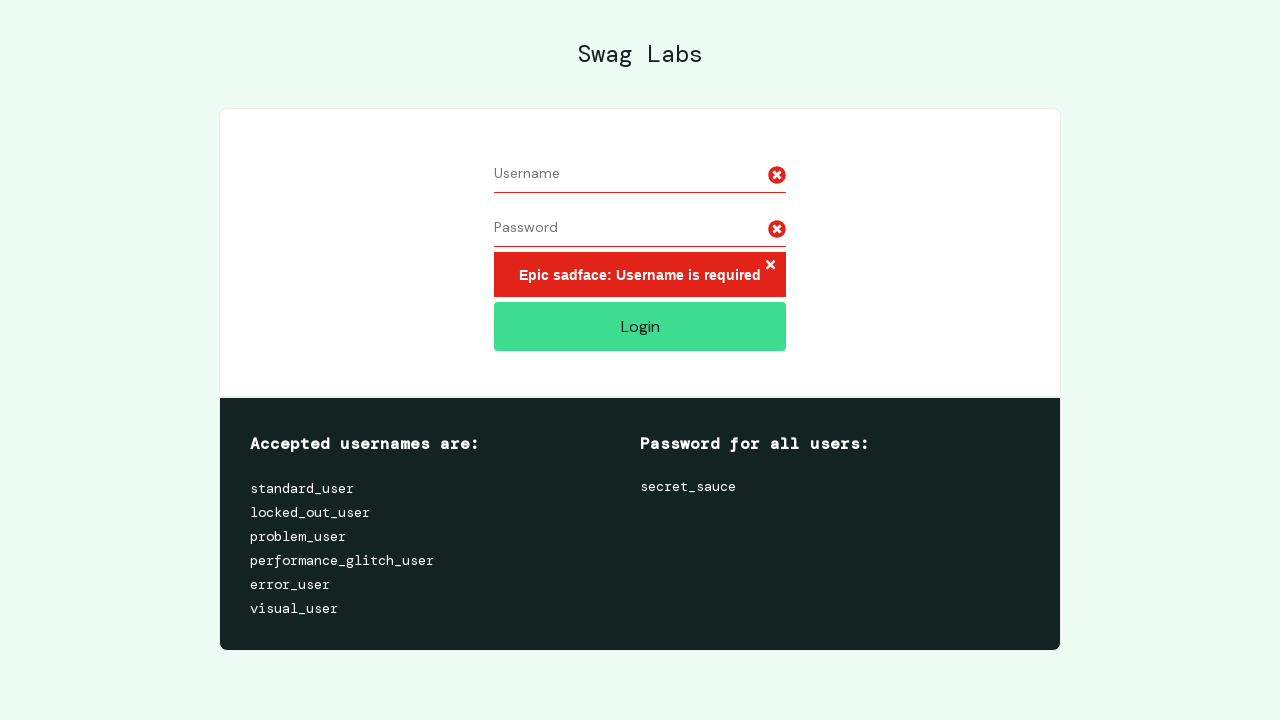

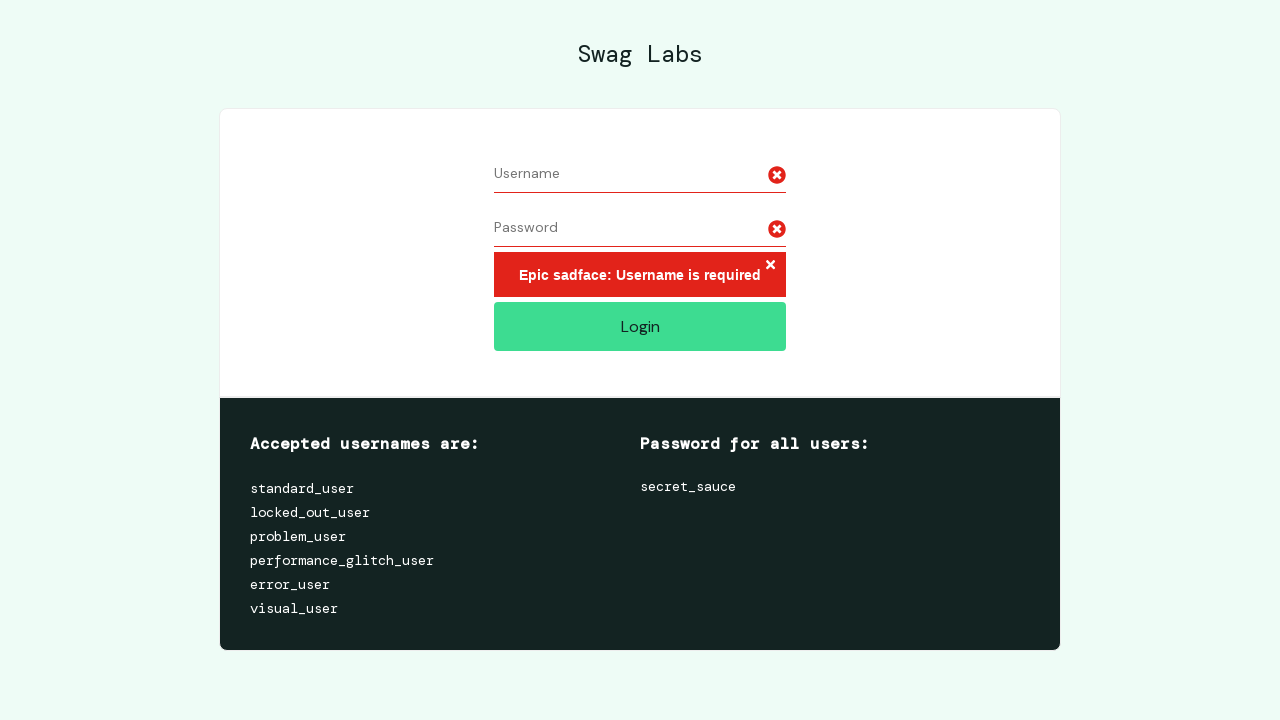